Tests navigation on the Playwright documentation site by clicking the "Get started" link and verifying the URL changes to the intro page.

Starting URL: https://playwright.dev/

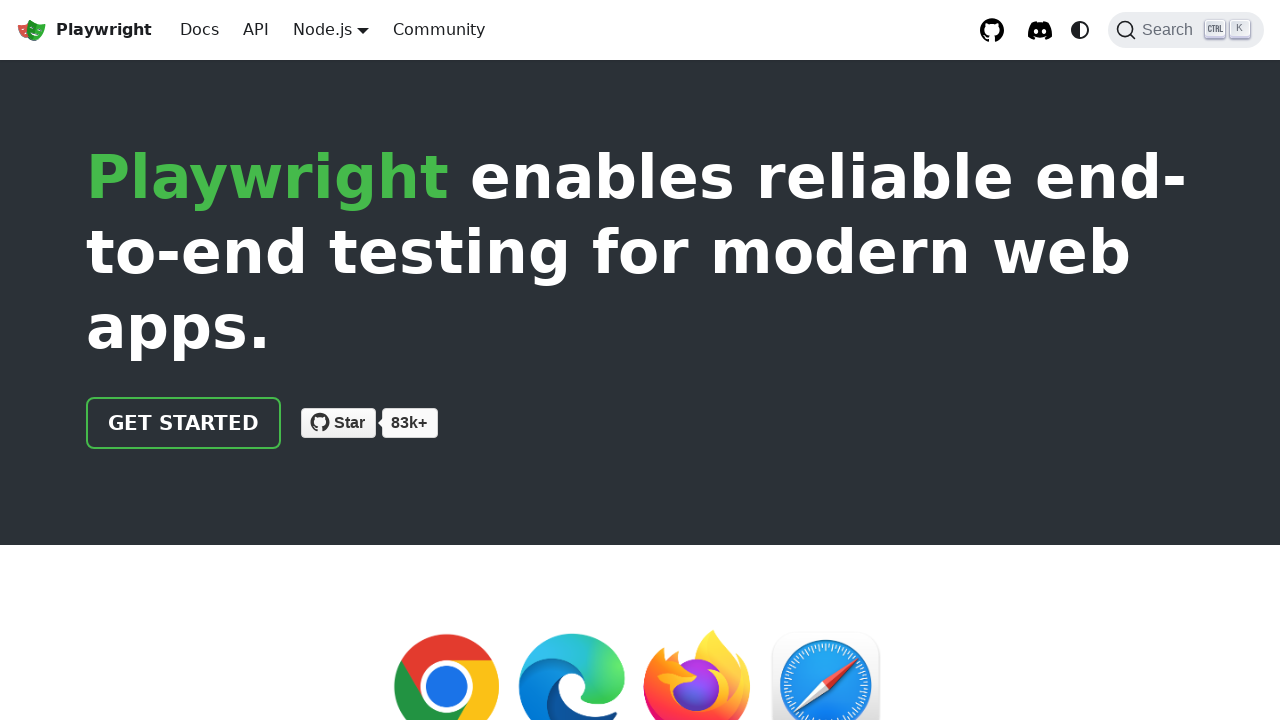

Clicked the 'Get started' link at (184, 423) on internal:role=link[name="Get started"i]
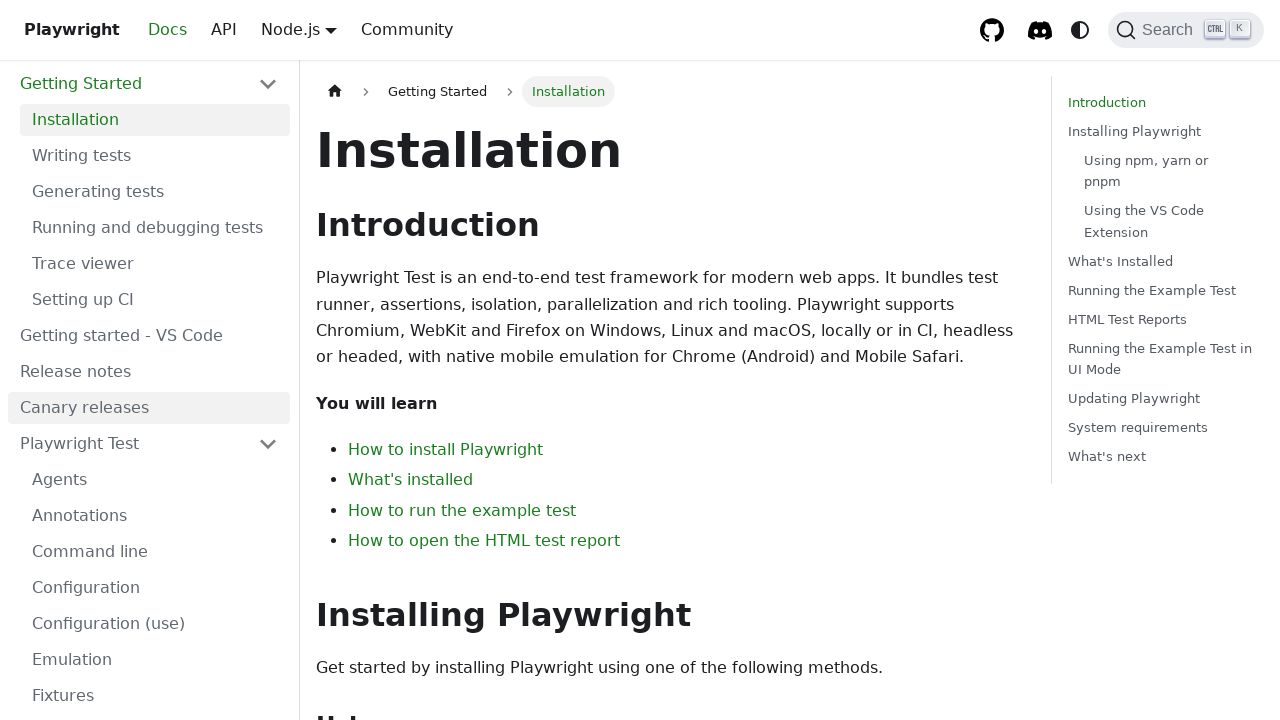

Navigation completed to intro page
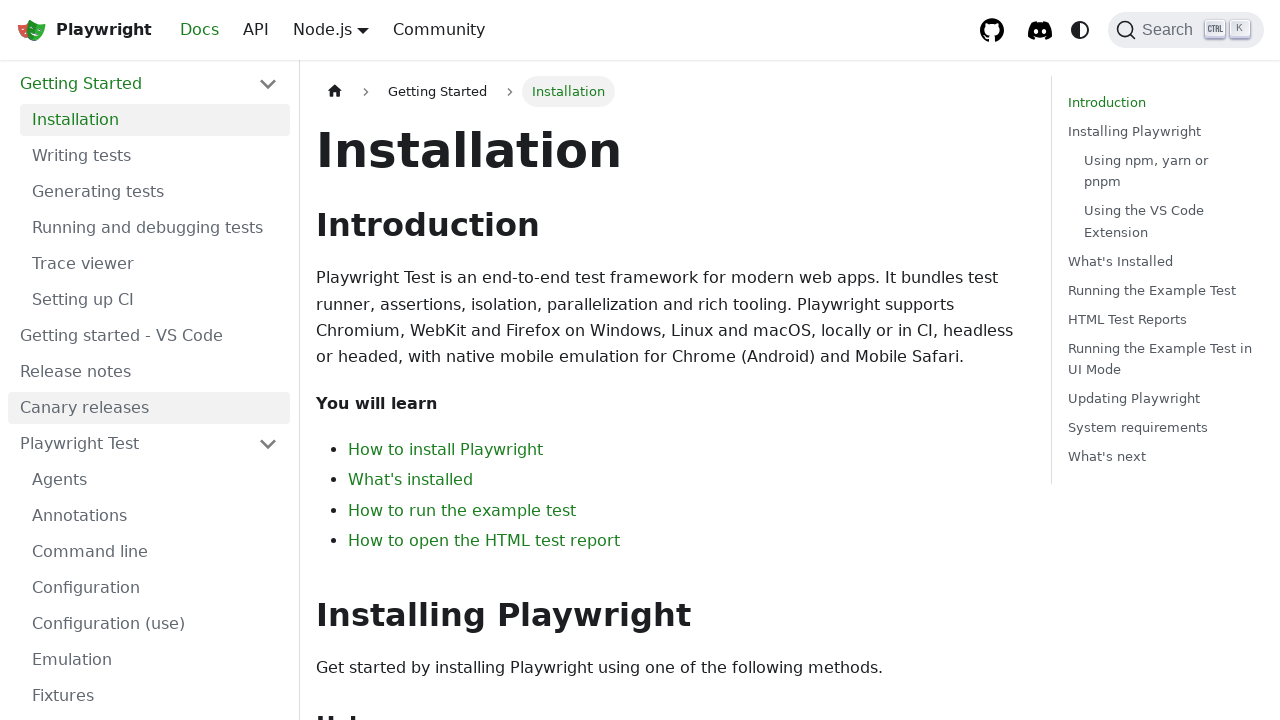

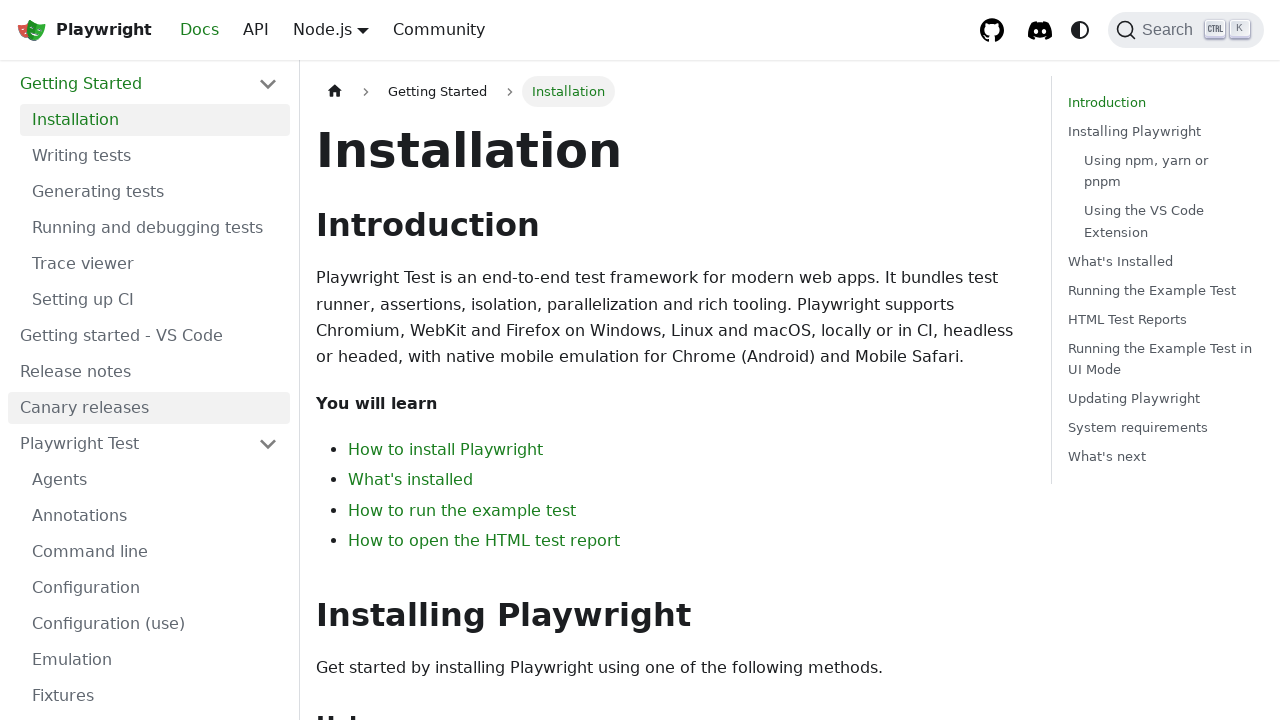